Opens the NopCommerce demo site homepage

Starting URL: https://demo.nopcommerce.com/

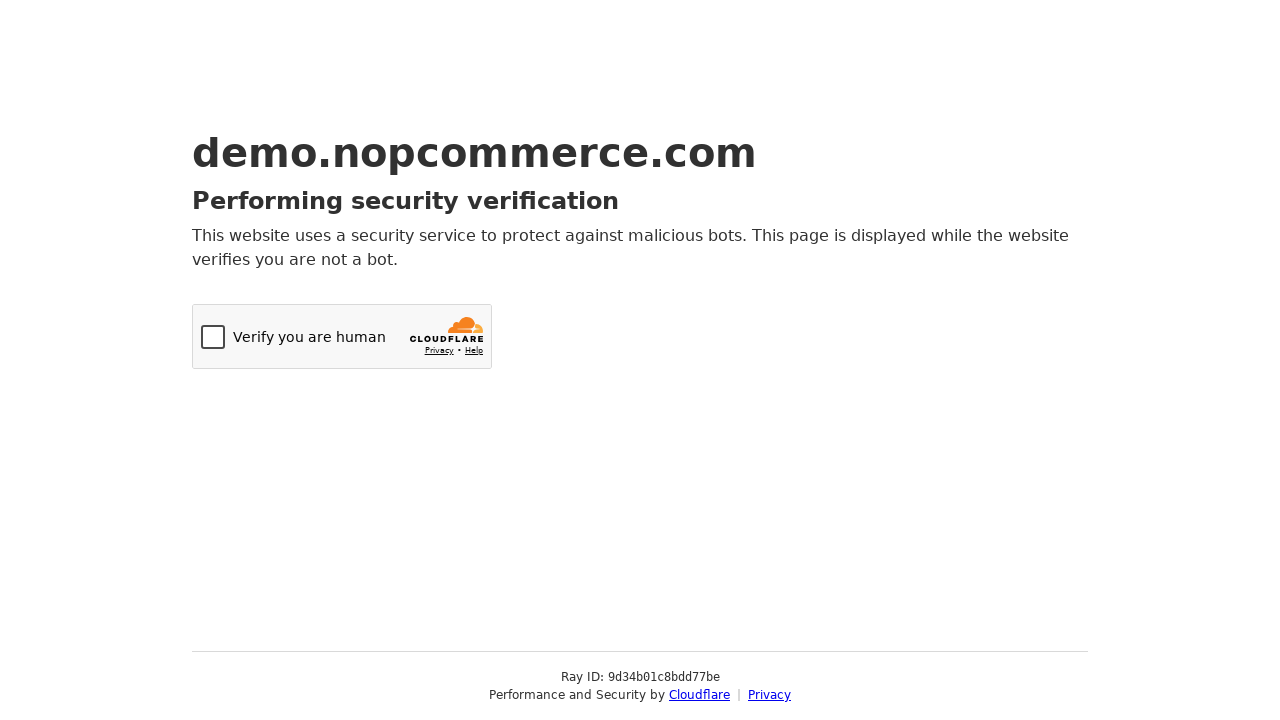

Navigated to NopCommerce demo site homepage
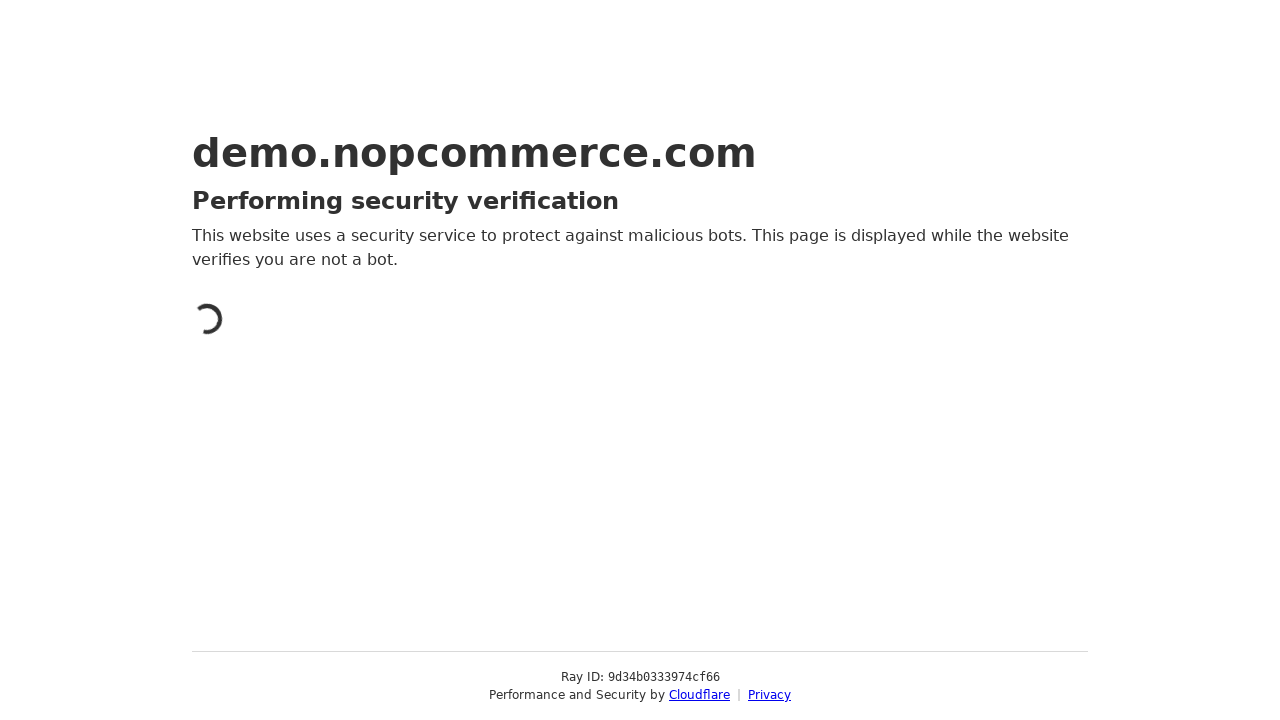

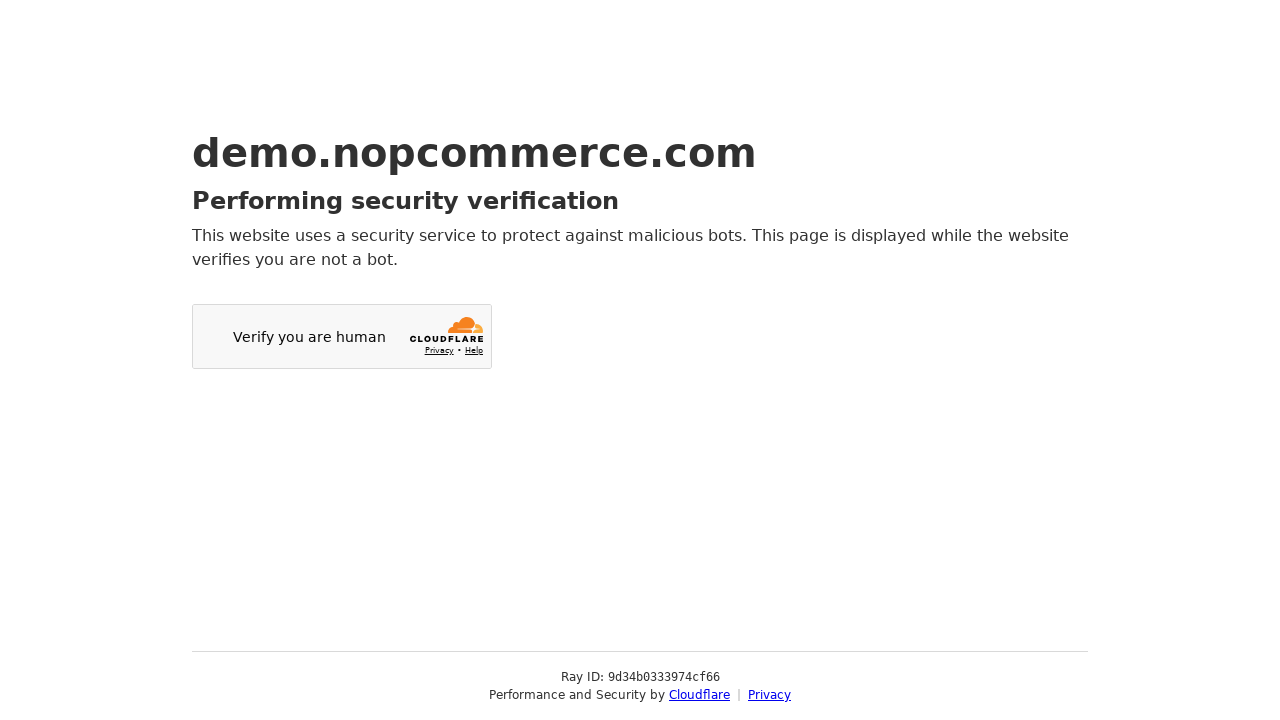